Tests clicking the upvote arrow on a submission while not logged in

Starting URL: https://news.ycombinator.com/

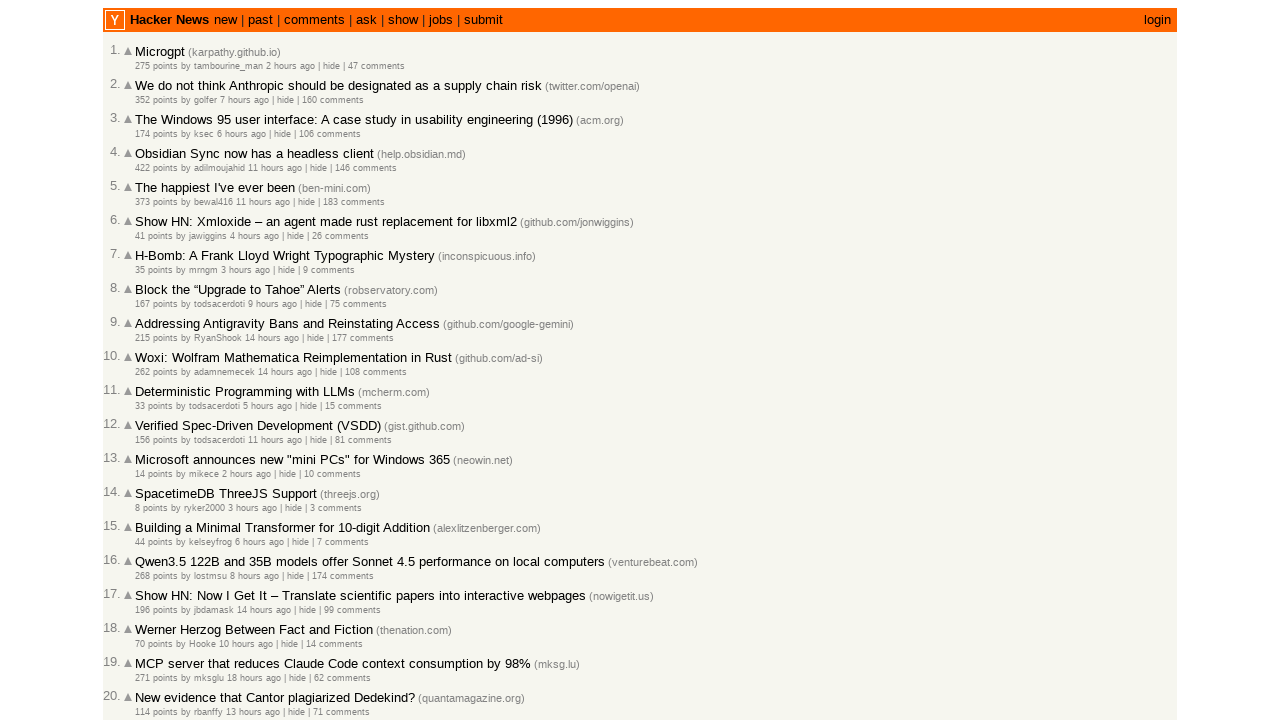

Navigated to Hacker News homepage
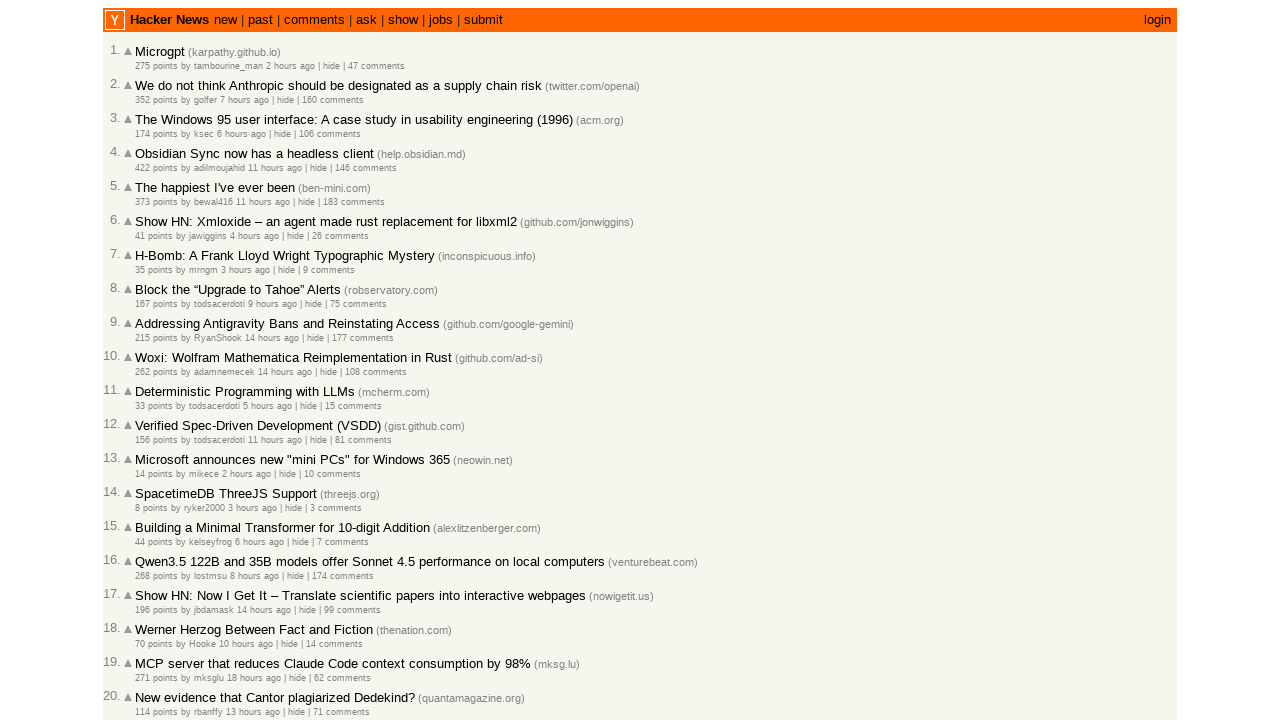

Clicked upvote arrow on a submission while not logged in at (128, 50) on div.votearrow
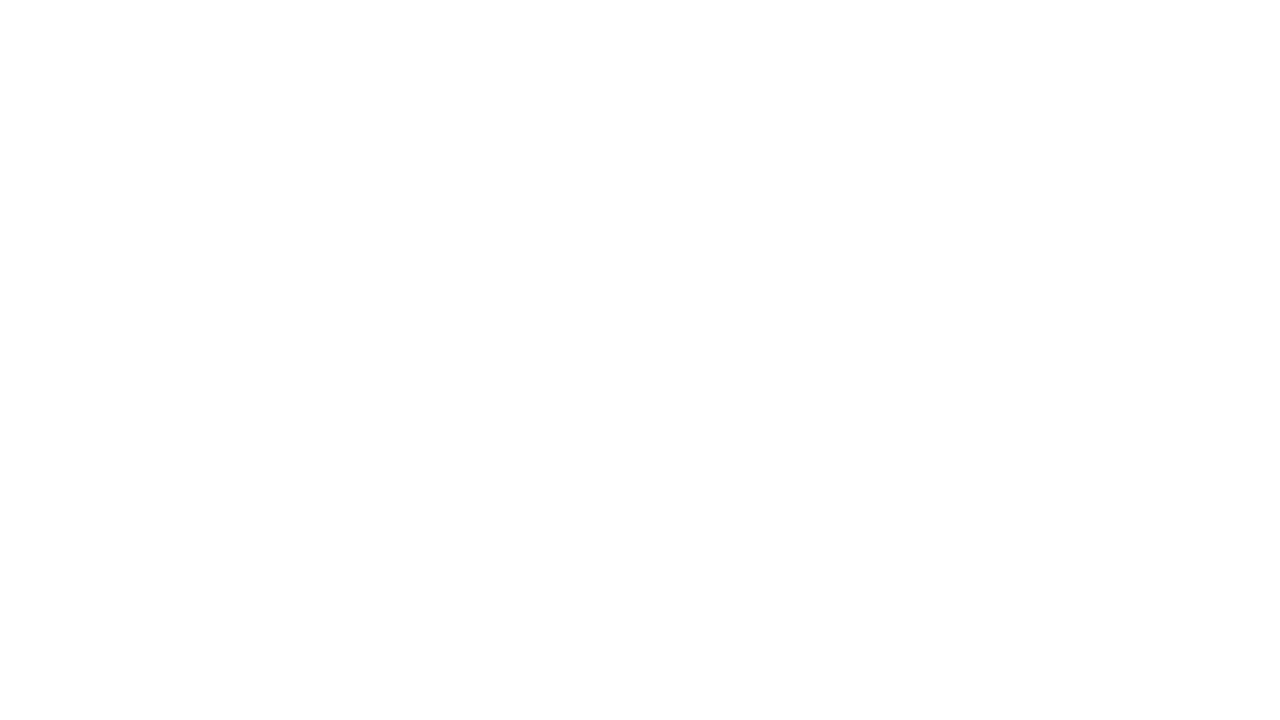

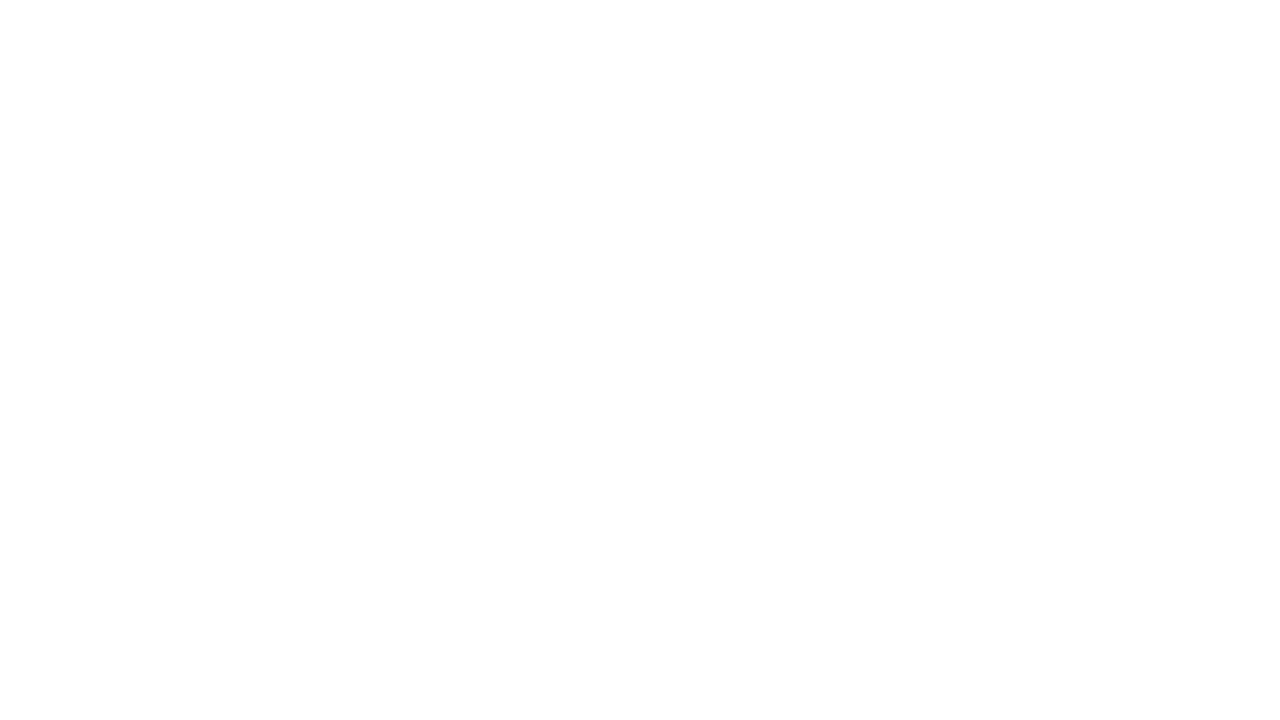